Tests email validation by entering an invalid email format and checking for error message

Starting URL: https://politrip.com/account/sign-up

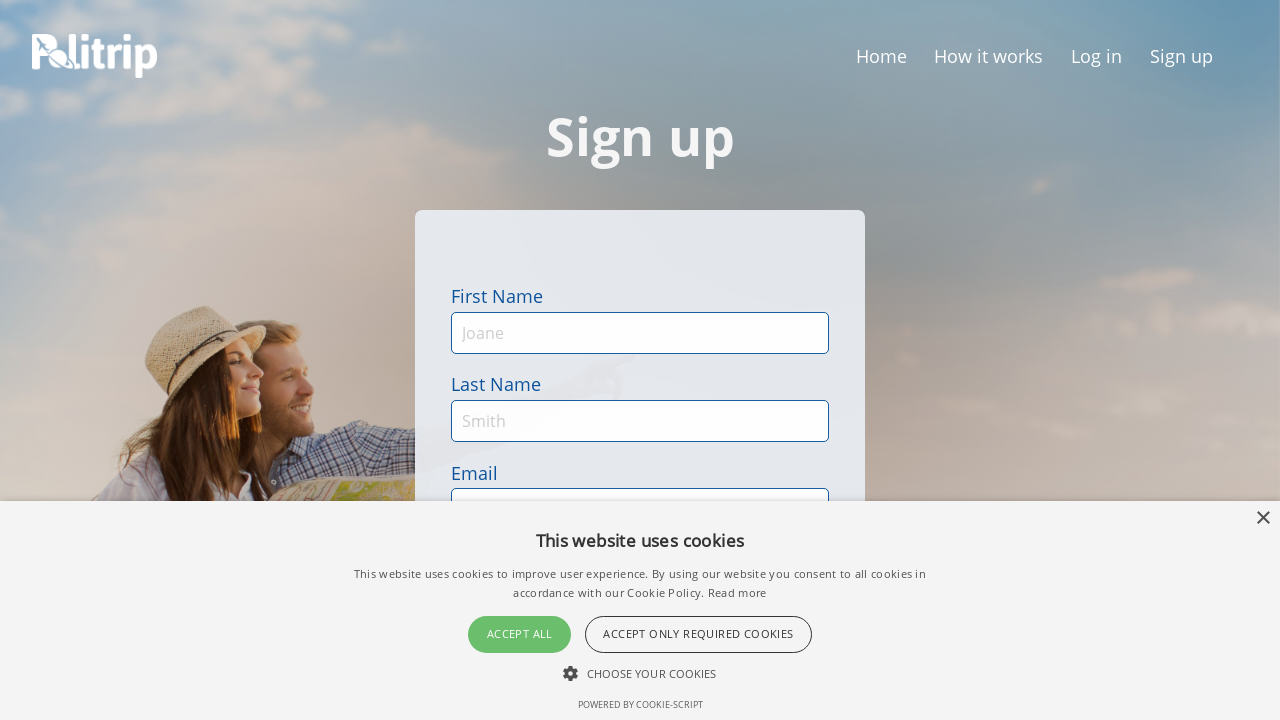

Filled email field with invalid format 'aaa@s.' on #email
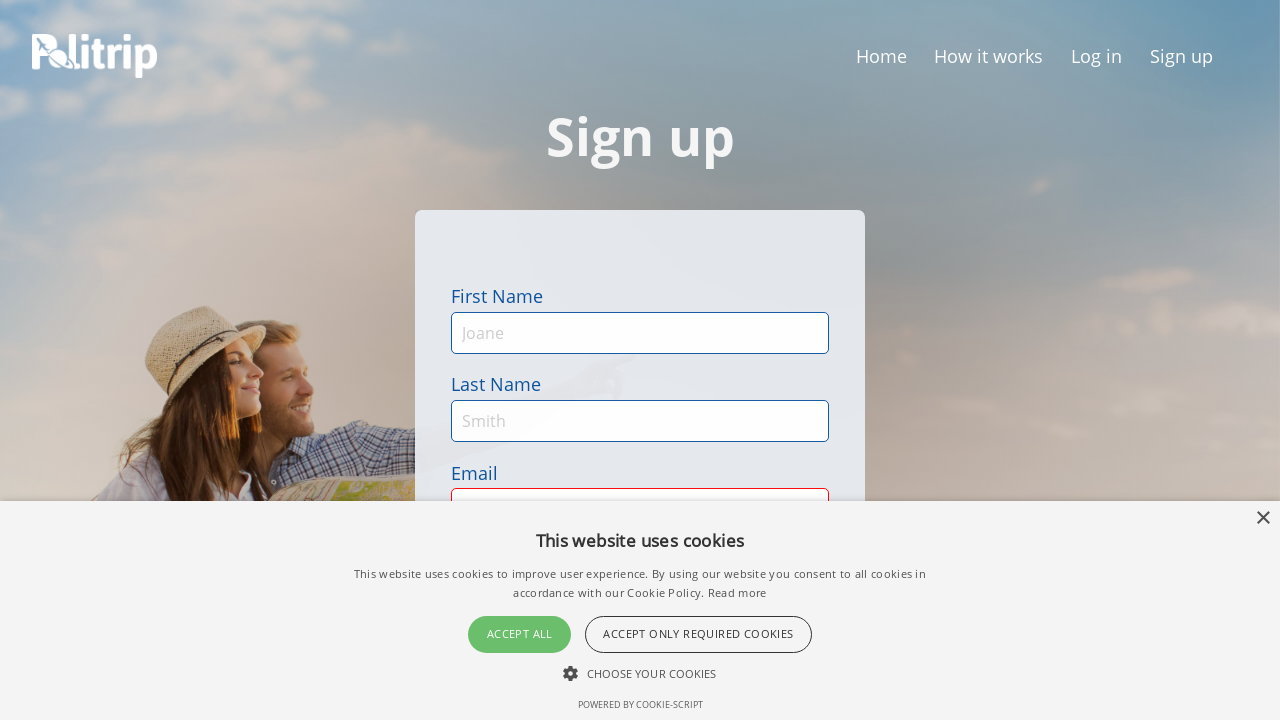

Filled password field with 'aaa@s.' on #sign-up-password-input
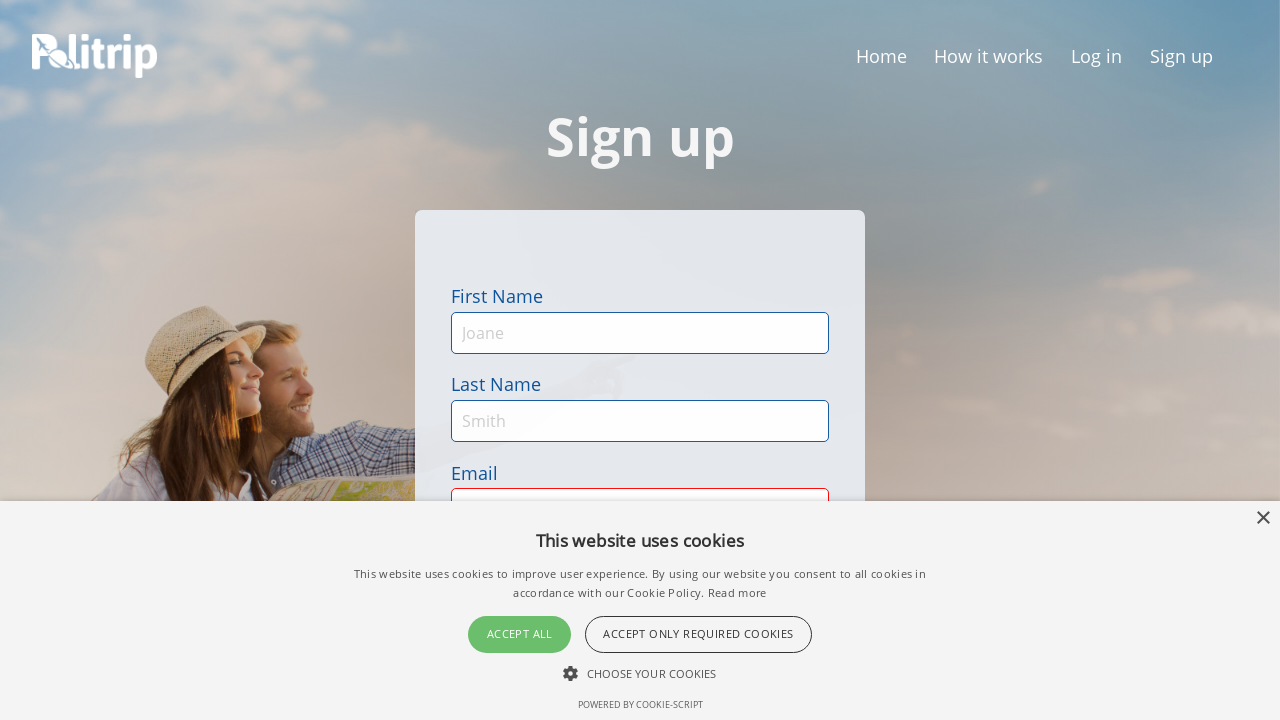

Validation error message appeared: 'Please enter a valid email address'
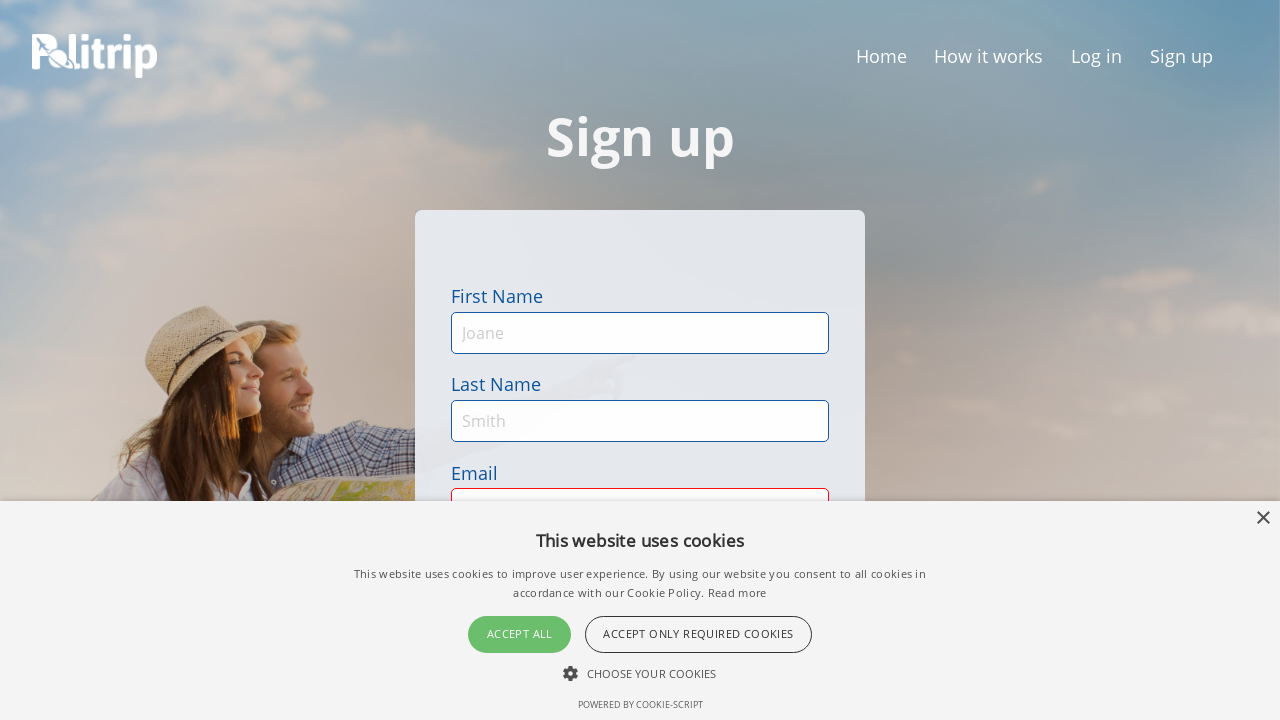

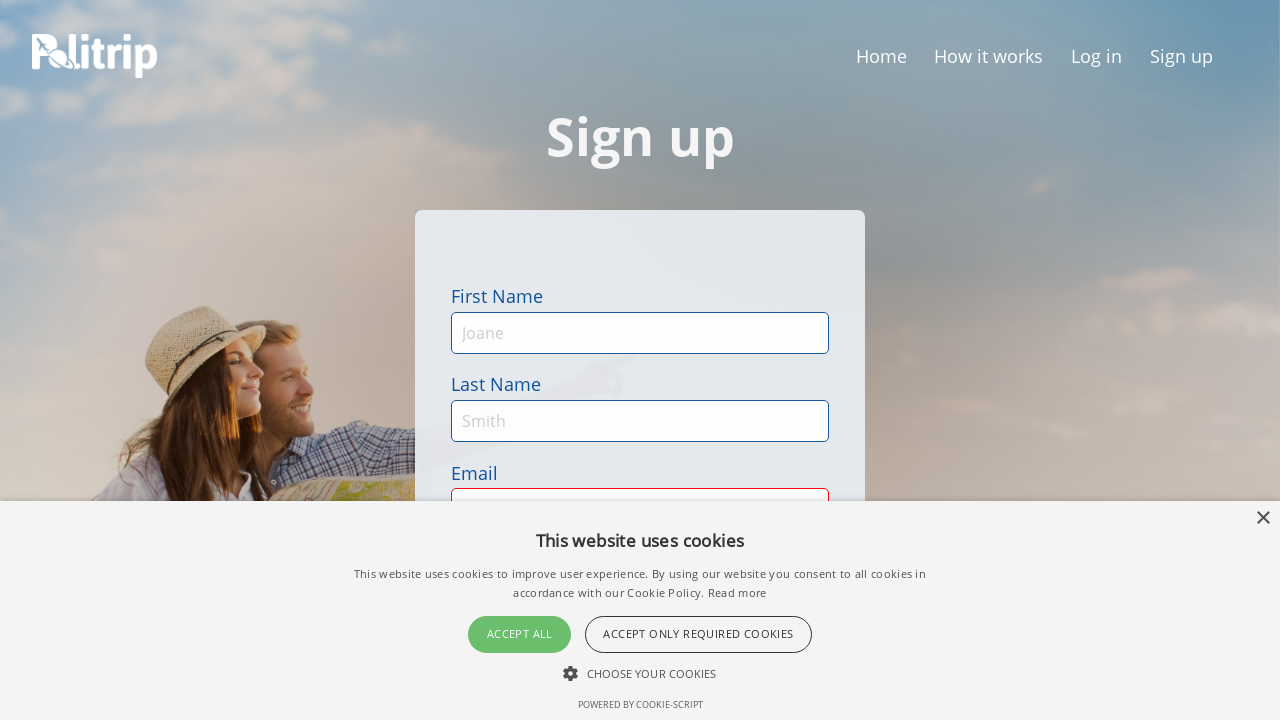